Tests clicking a button with a dynamic ID multiple times, refreshing the page between each click to verify the button can be found regardless of its changing ID

Starting URL: http://uitestingplayground.com/dynamicid

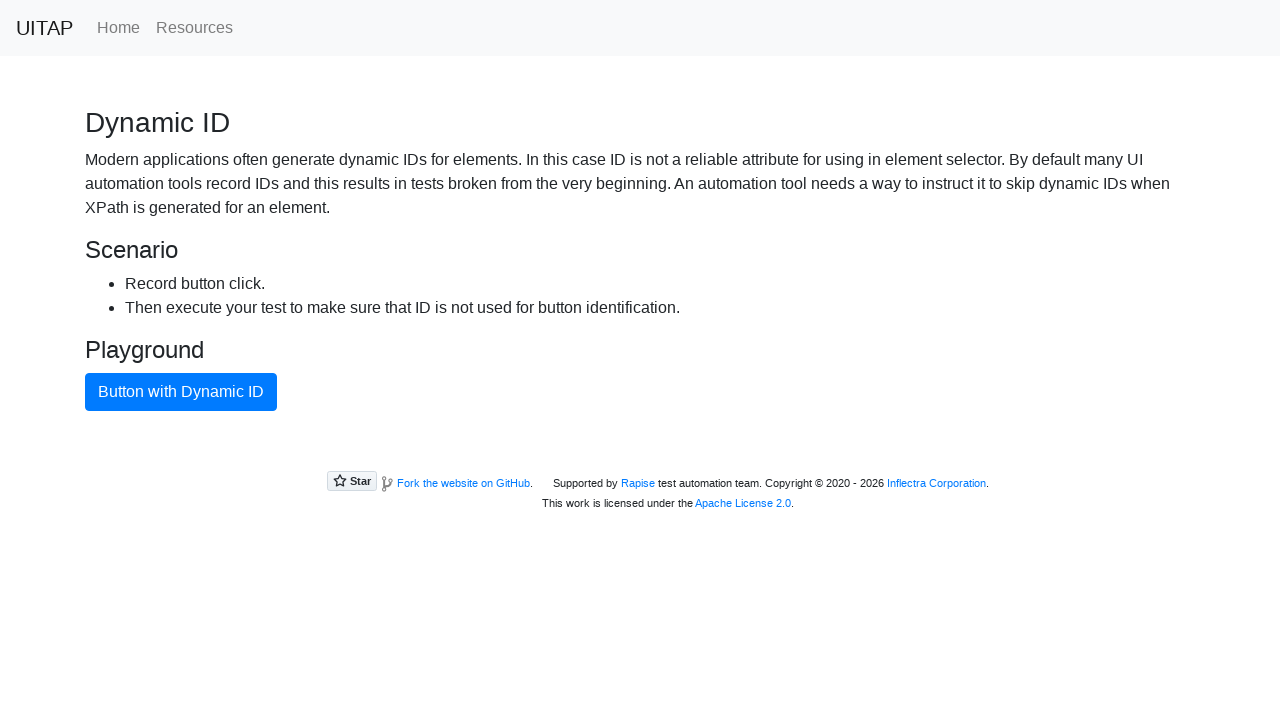

Clicked button with dynamic ID (iteration 1) at (181, 392) on button.btn.btn-primary
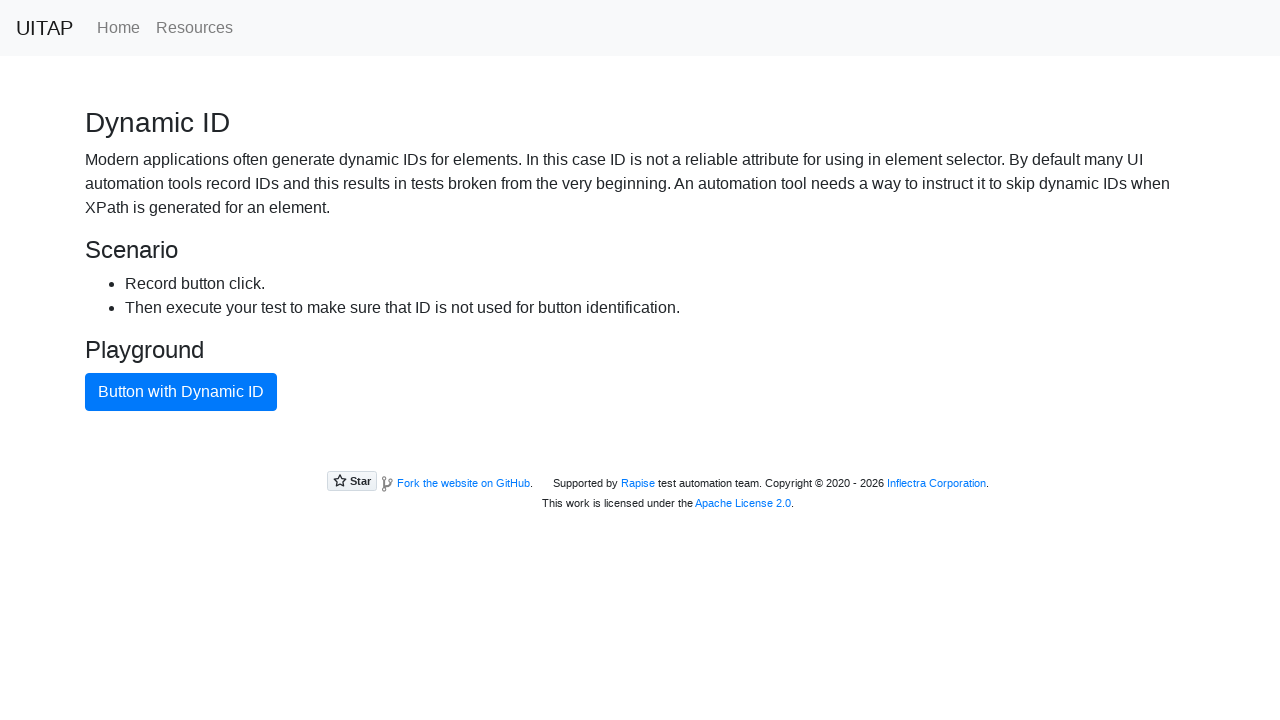

Refreshed page after first button click
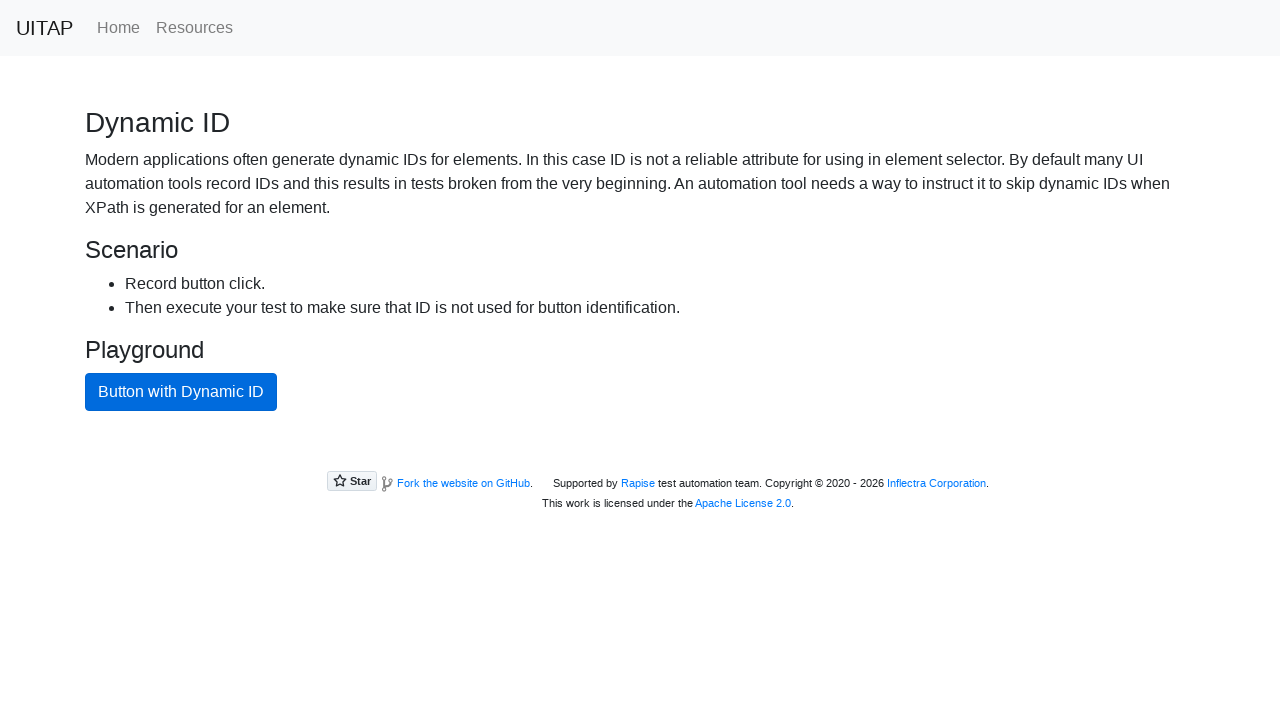

Clicked button with dynamic ID (iteration 2) at (181, 392) on button.btn.btn-primary
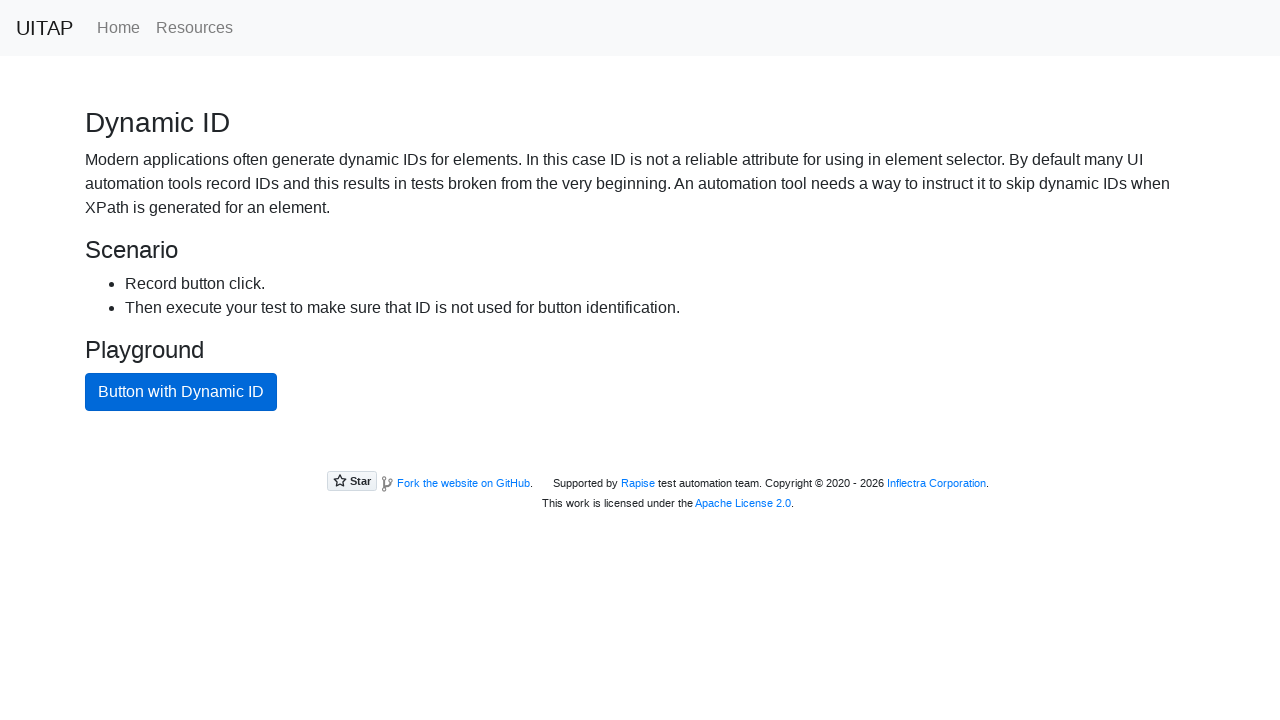

Refreshed page after second button click
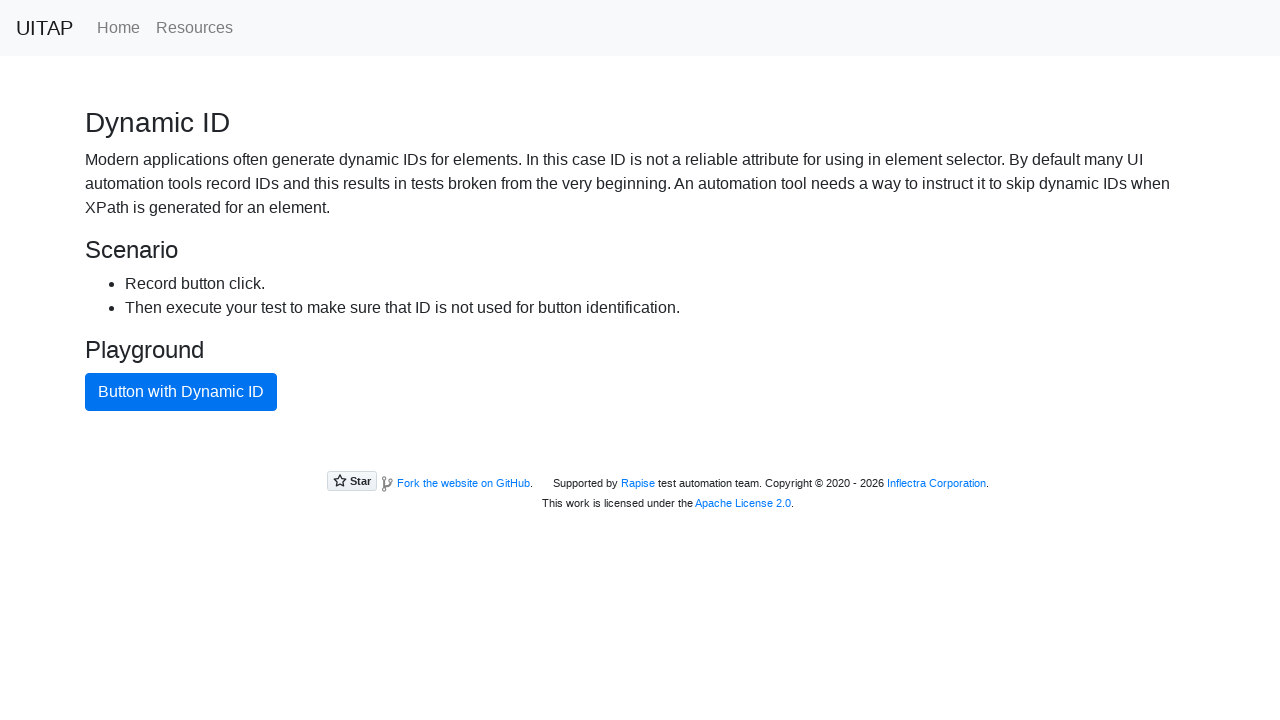

Clicked button with dynamic ID (iteration 3) at (181, 392) on button.btn.btn-primary
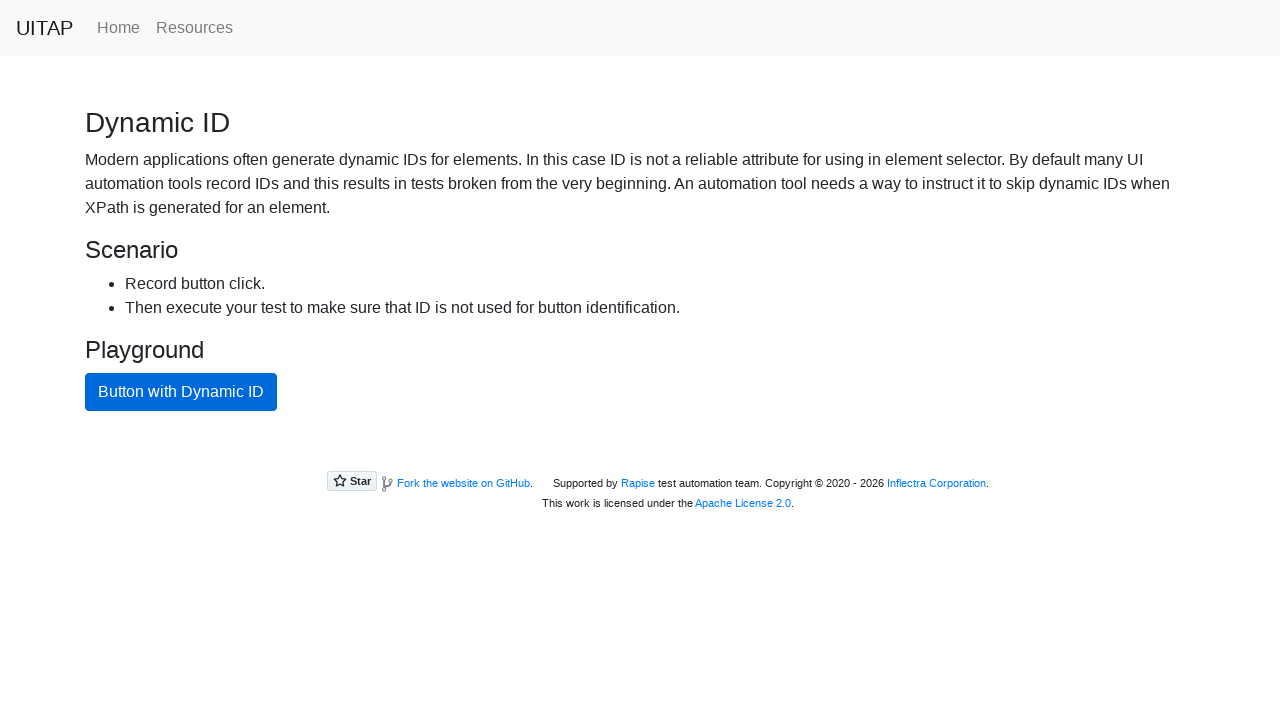

Refreshed page after third button click
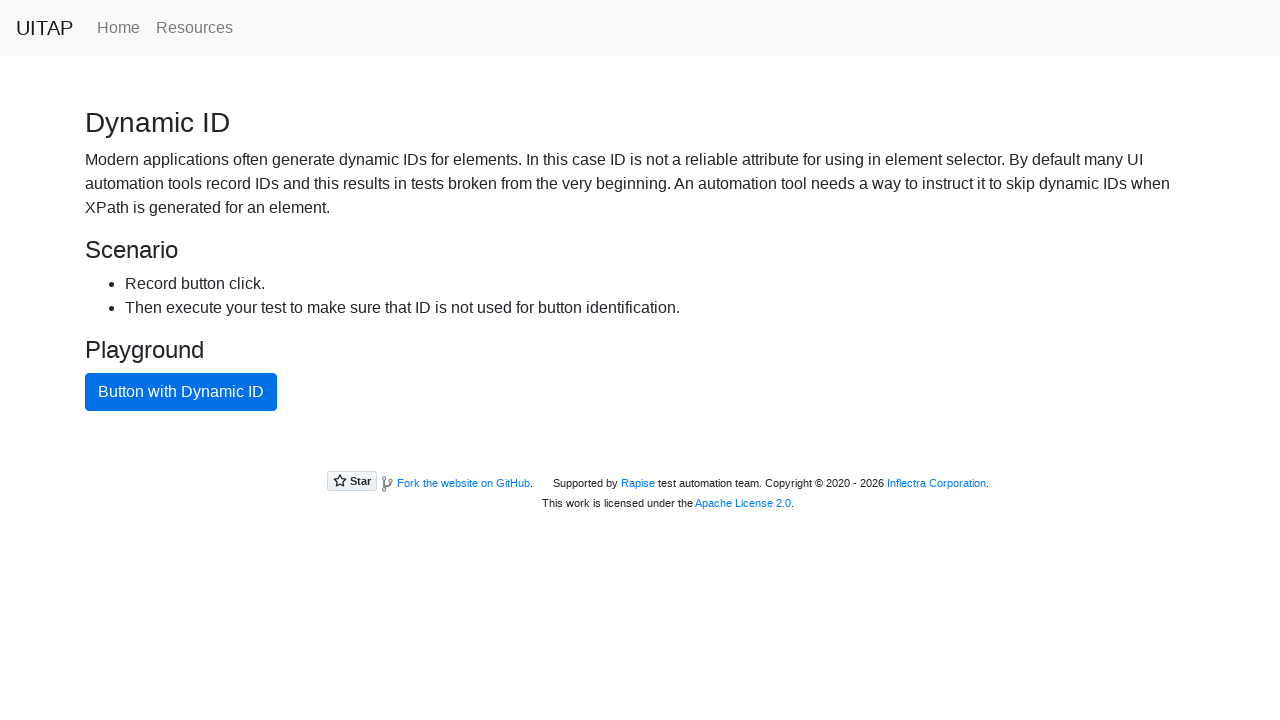

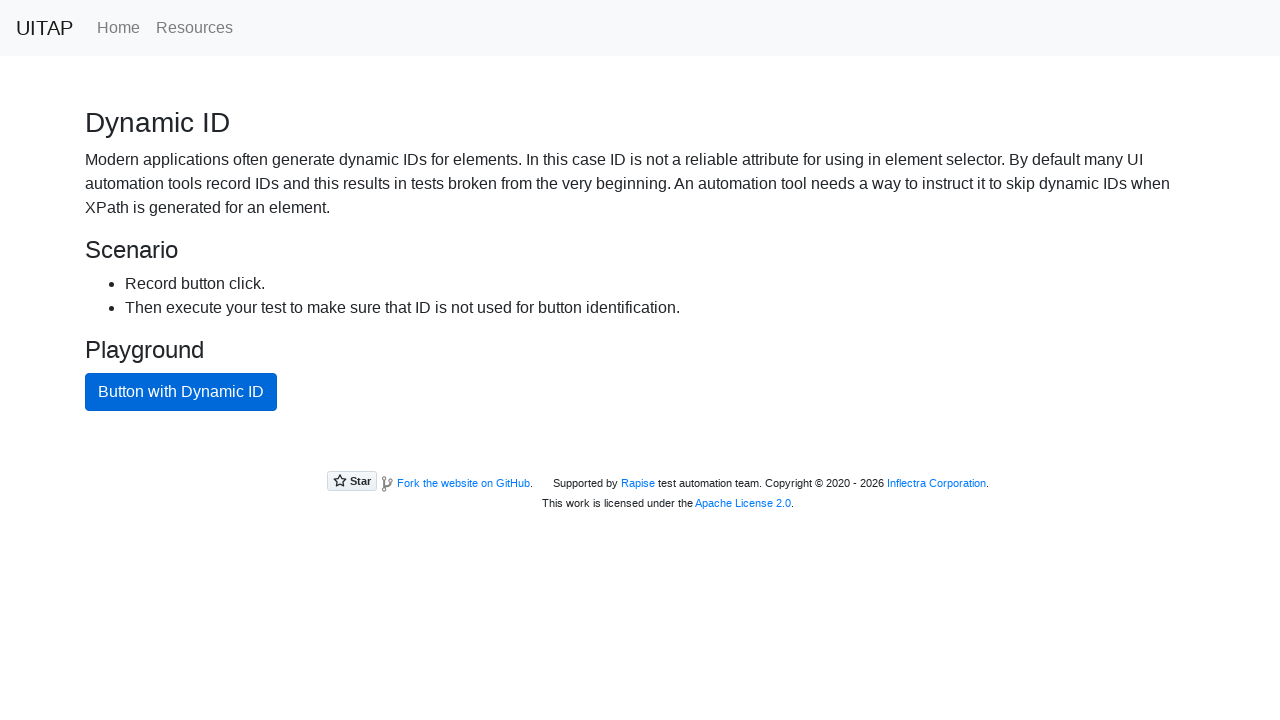